Tests window handle switching by clicking a link that opens a new window, switching to the second window to verify a logo element, then switching back to the first window to verify a Run button exists

Starting URL: http://www.w3schools.com/tags/tryit.asp?filename=tryhtml_link_target

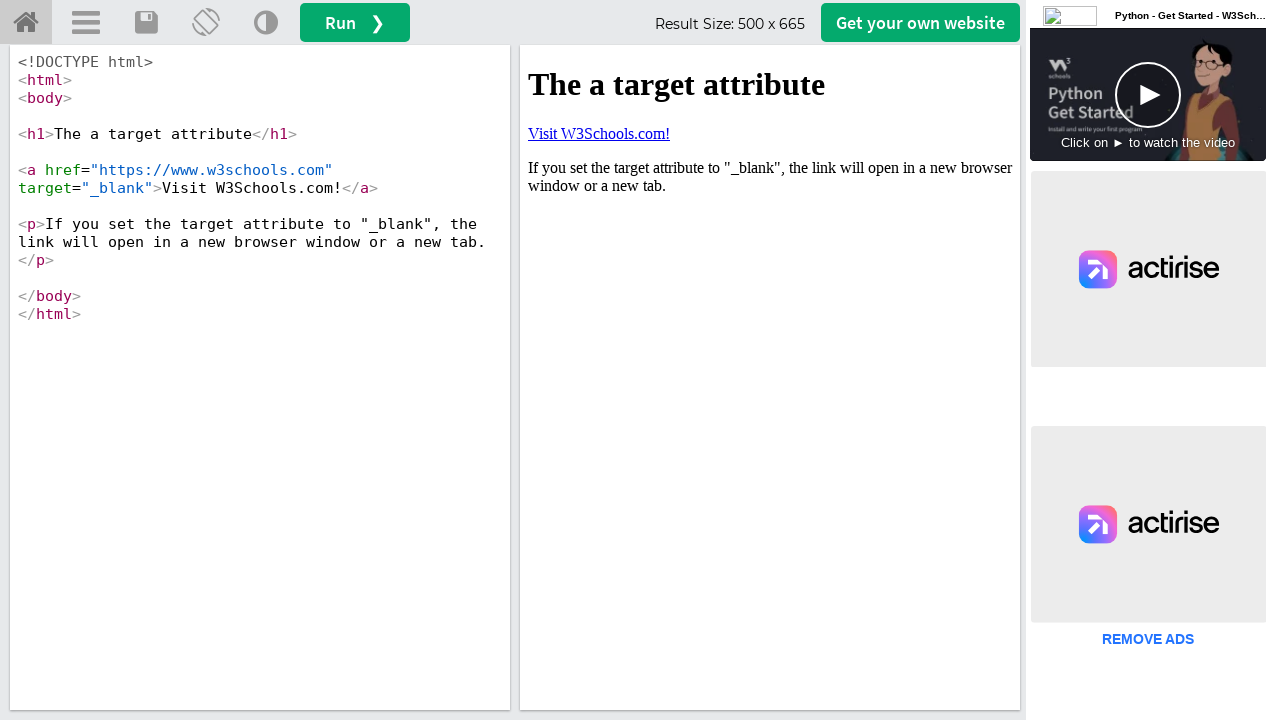

Located iframe with id 'iframeResult'
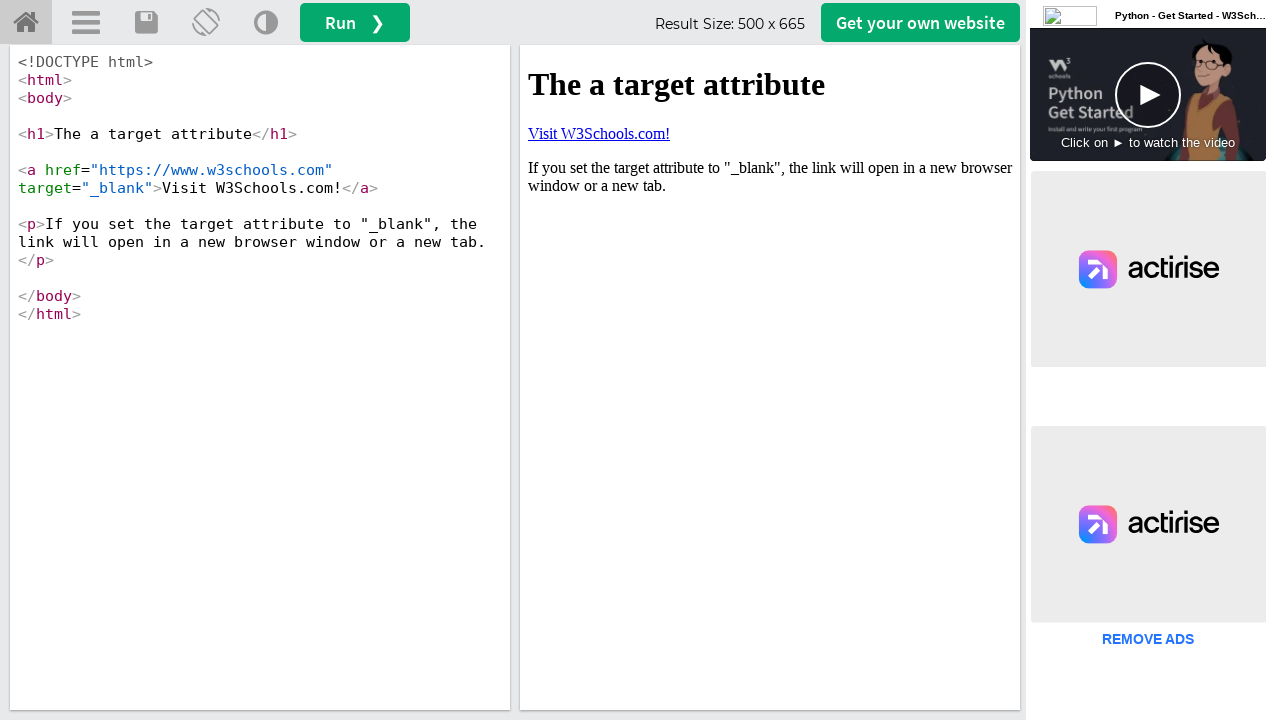

Clicked 'Visit W3Schools.com!' link to open new window at (599, 133) on #iframeResult >> internal:control=enter-frame >> xpath=//a[text()='Visit W3Schoo
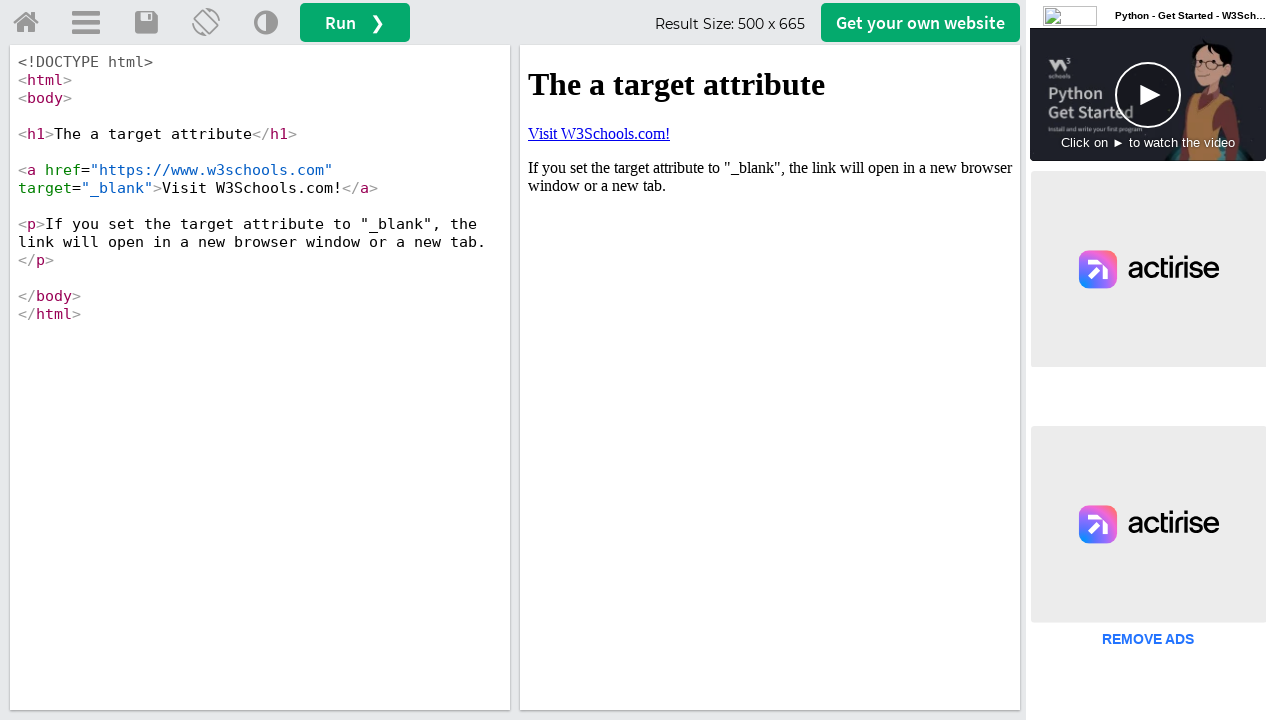

Captured new window/page object
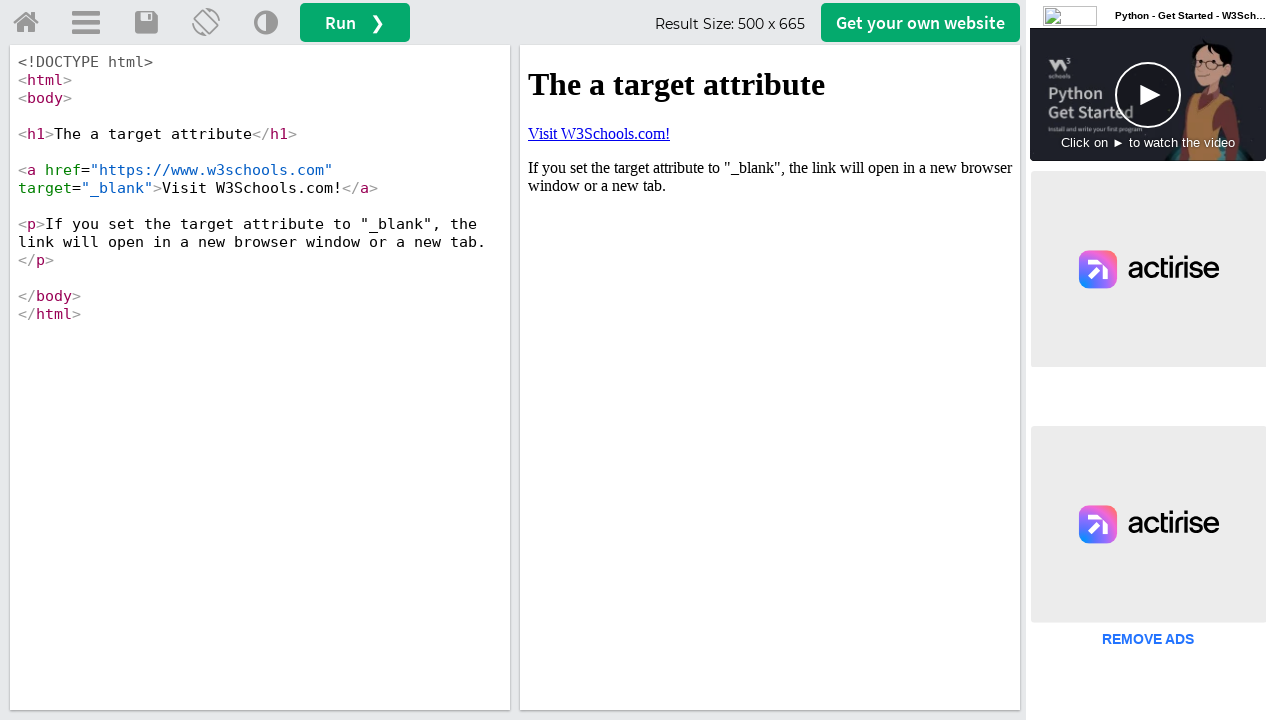

Waited for second page to fully load
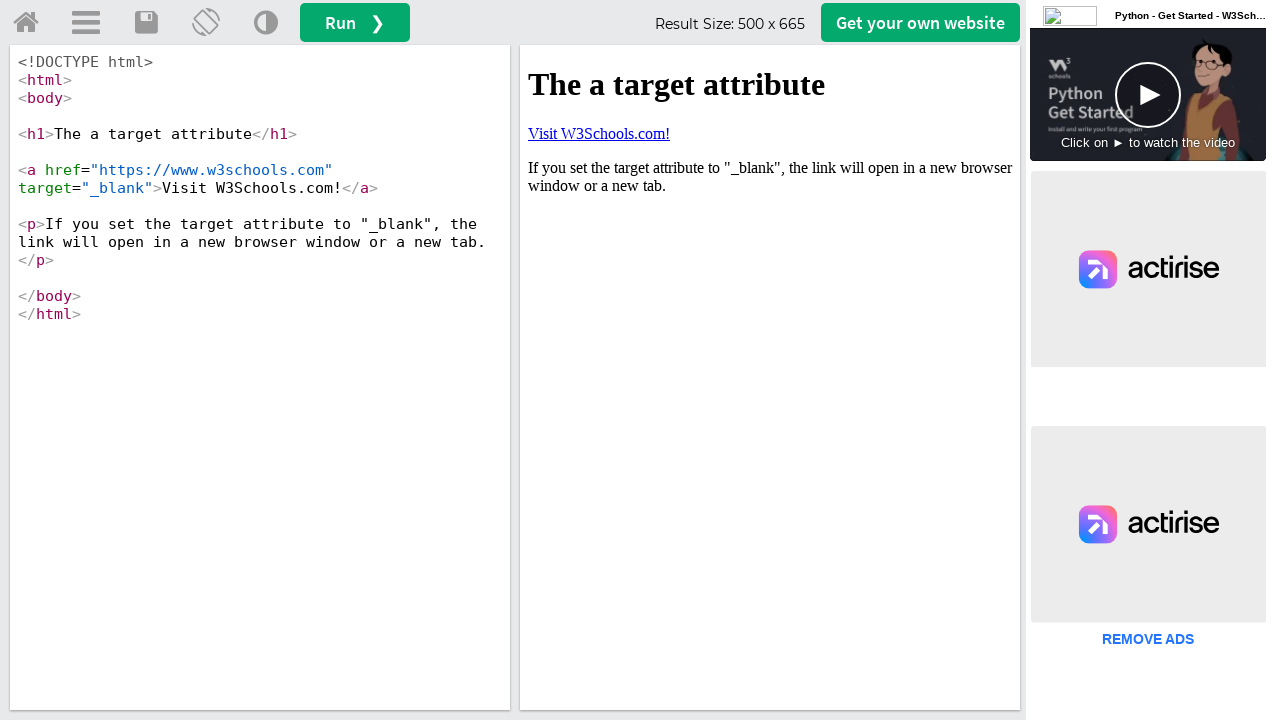

Verified logo element is visible on W3Schools homepage
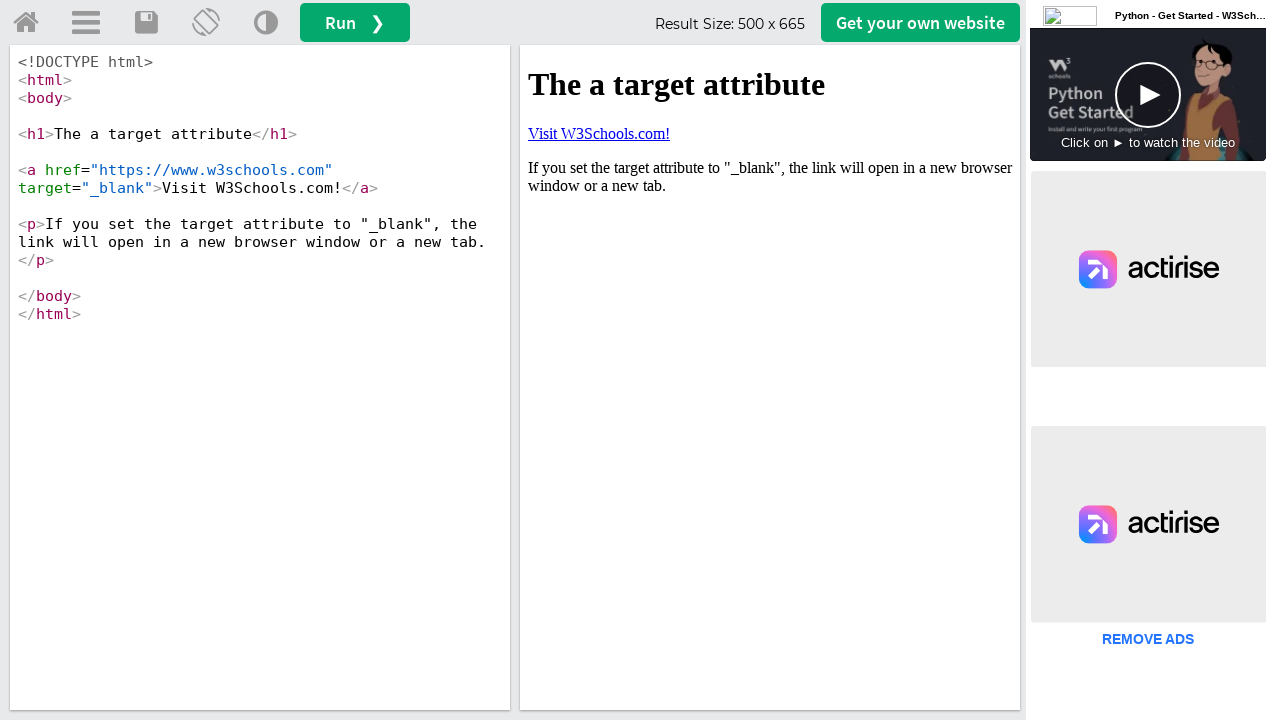

Switched back to first window and verified Run button exists
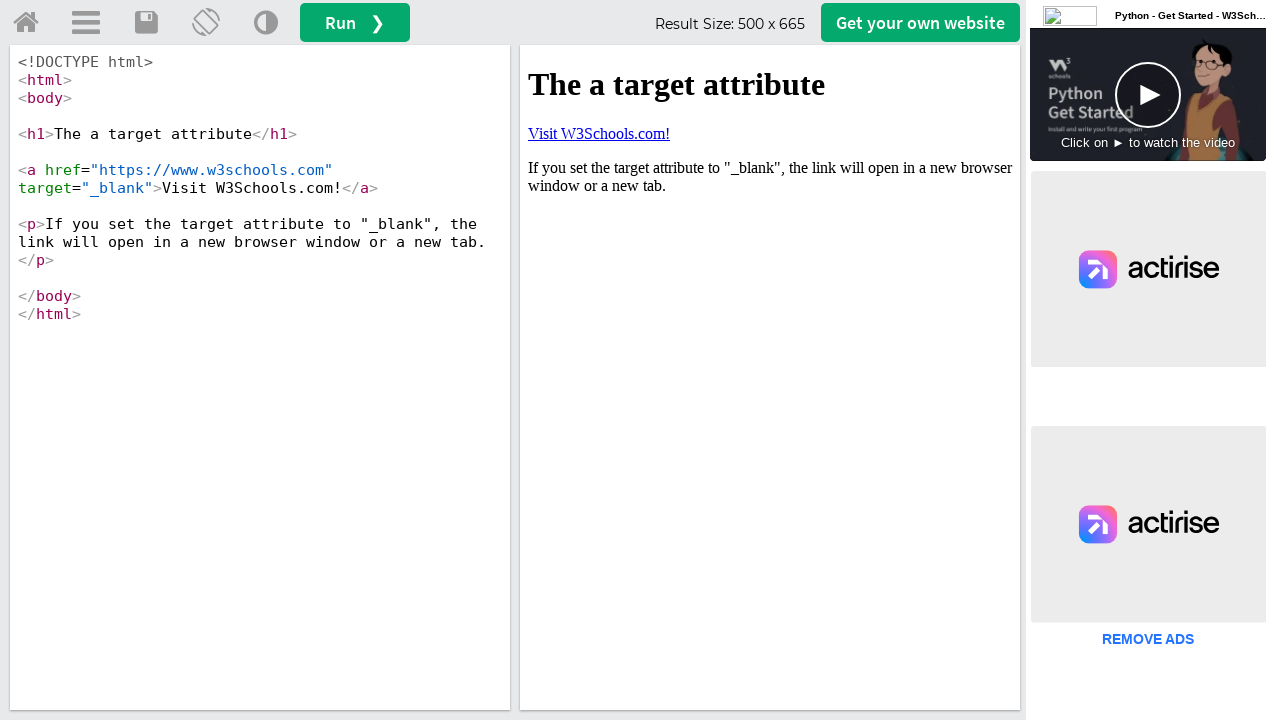

Located Run button element
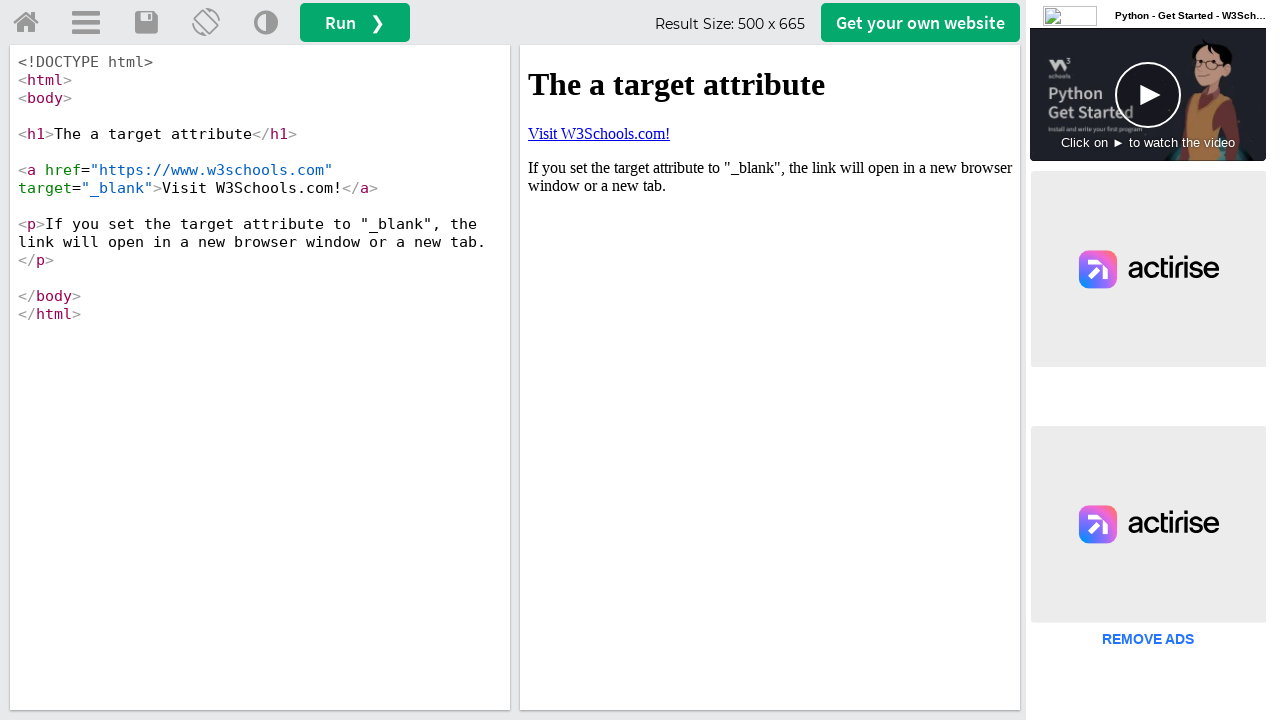

Verified Run button is visible
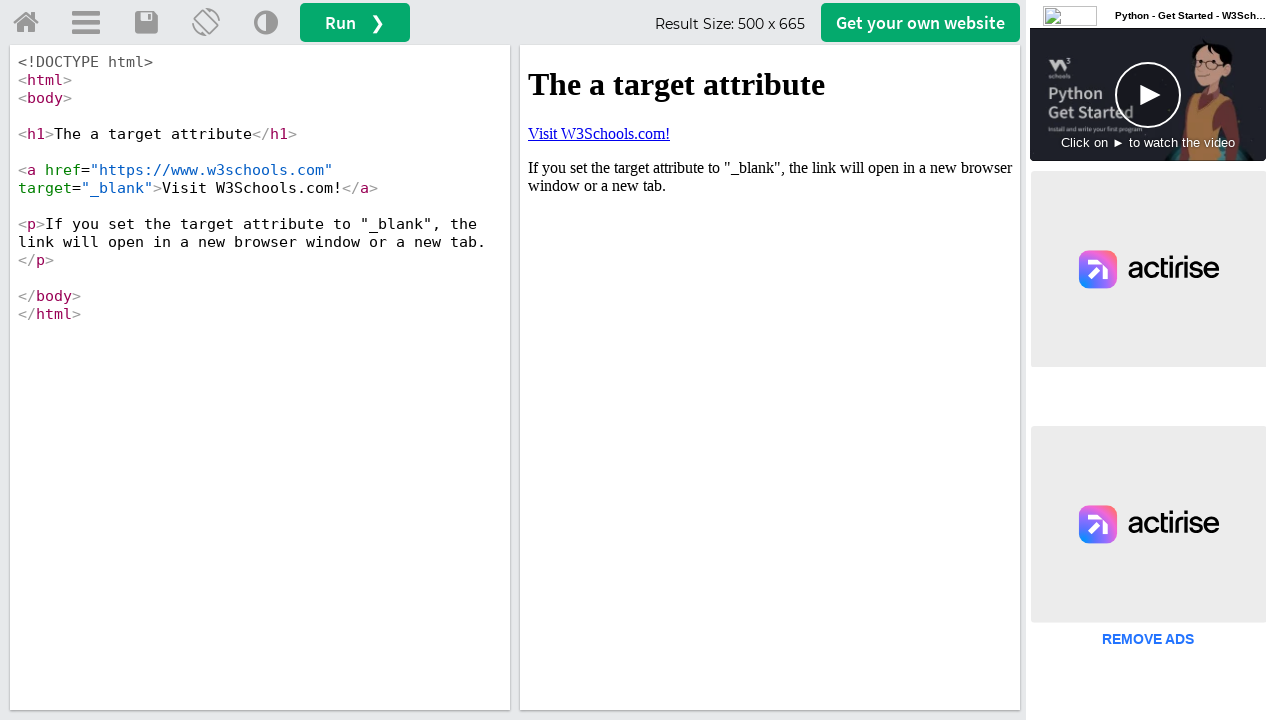

Closed the second window
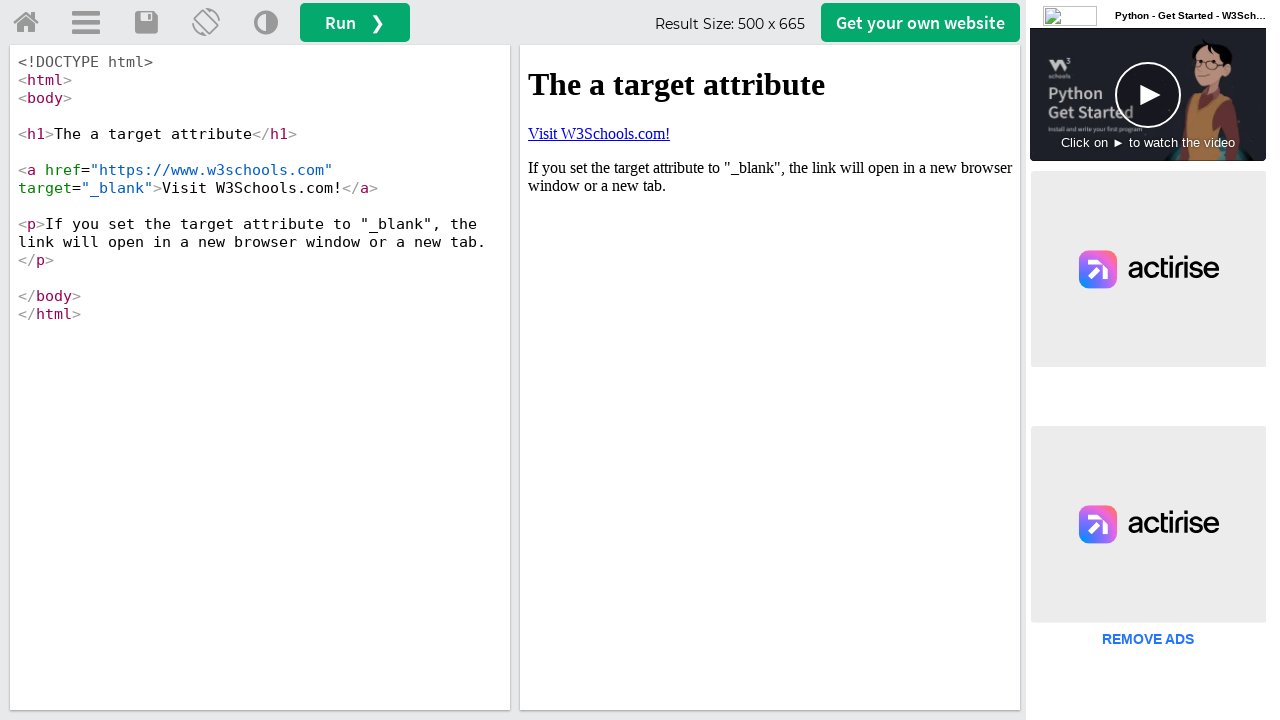

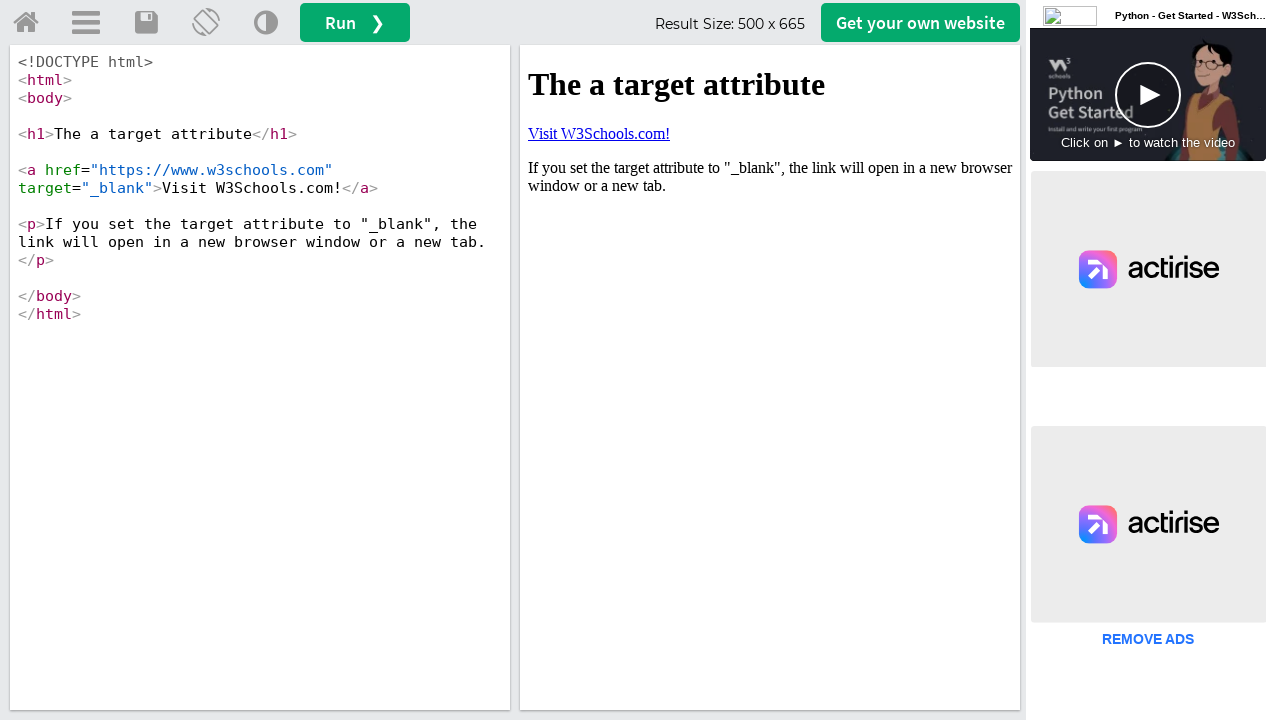